Tests accepting a confirm dialog by clicking the confirm button and accepting the alert

Starting URL: https://demoqa.com/alerts

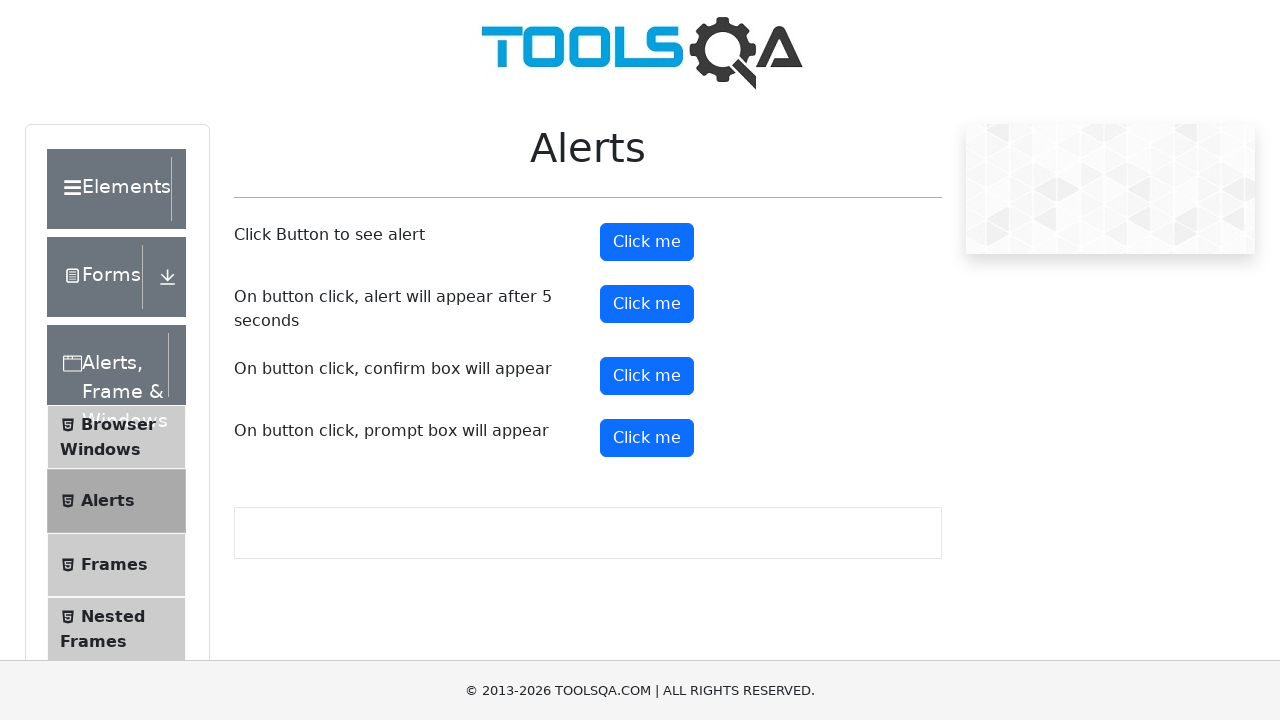

Set up dialog handler to accept confirm dialogs
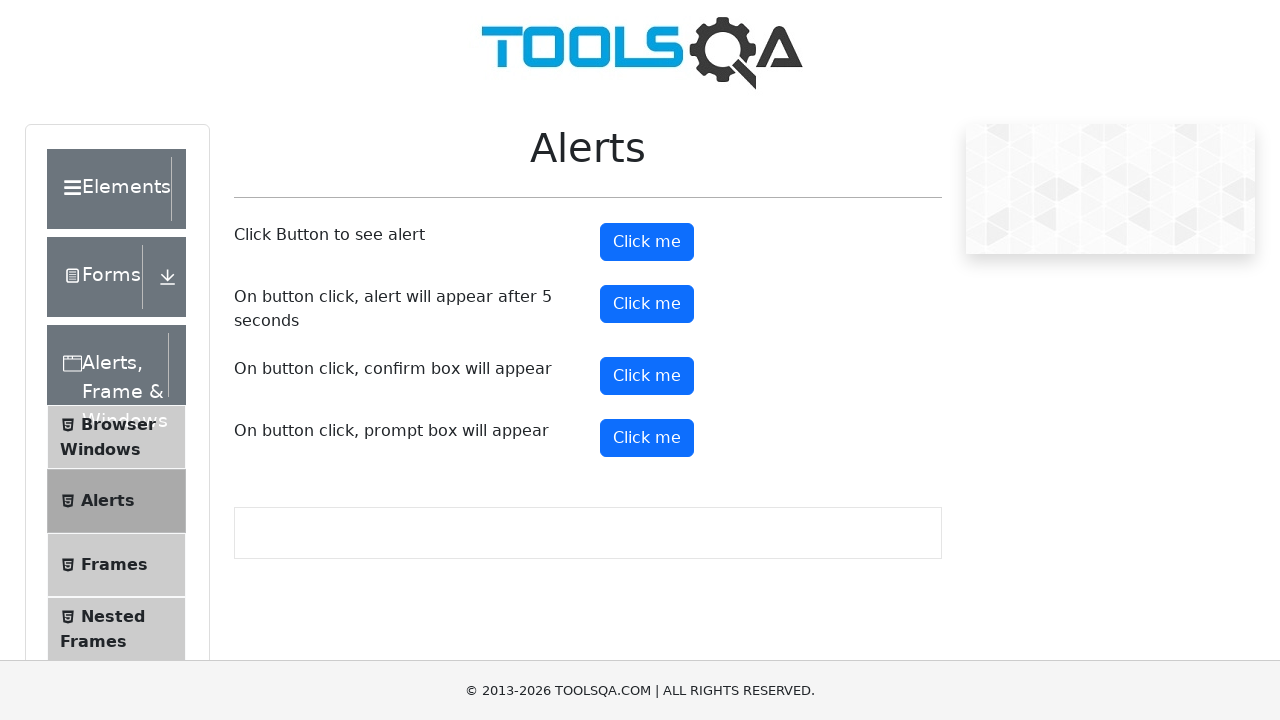

Clicked confirm button to trigger confirm dialog at (647, 376) on button#confirmButton
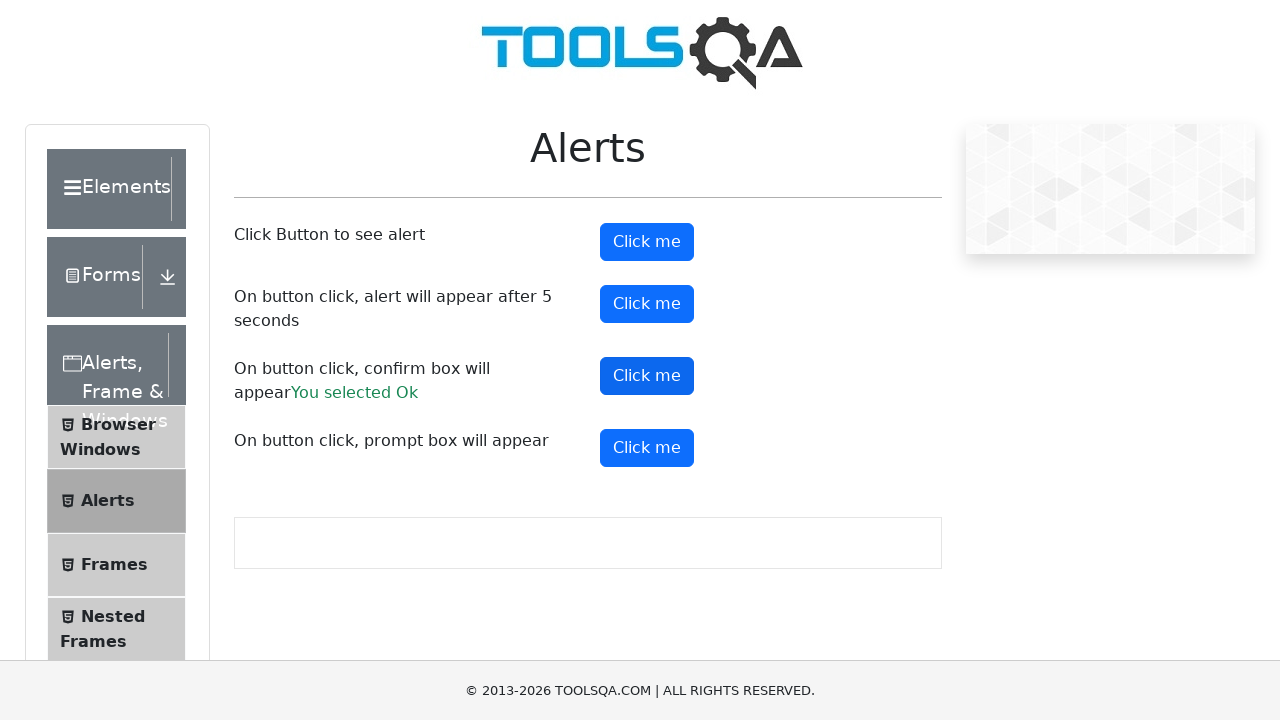

Waited for dialog to be handled
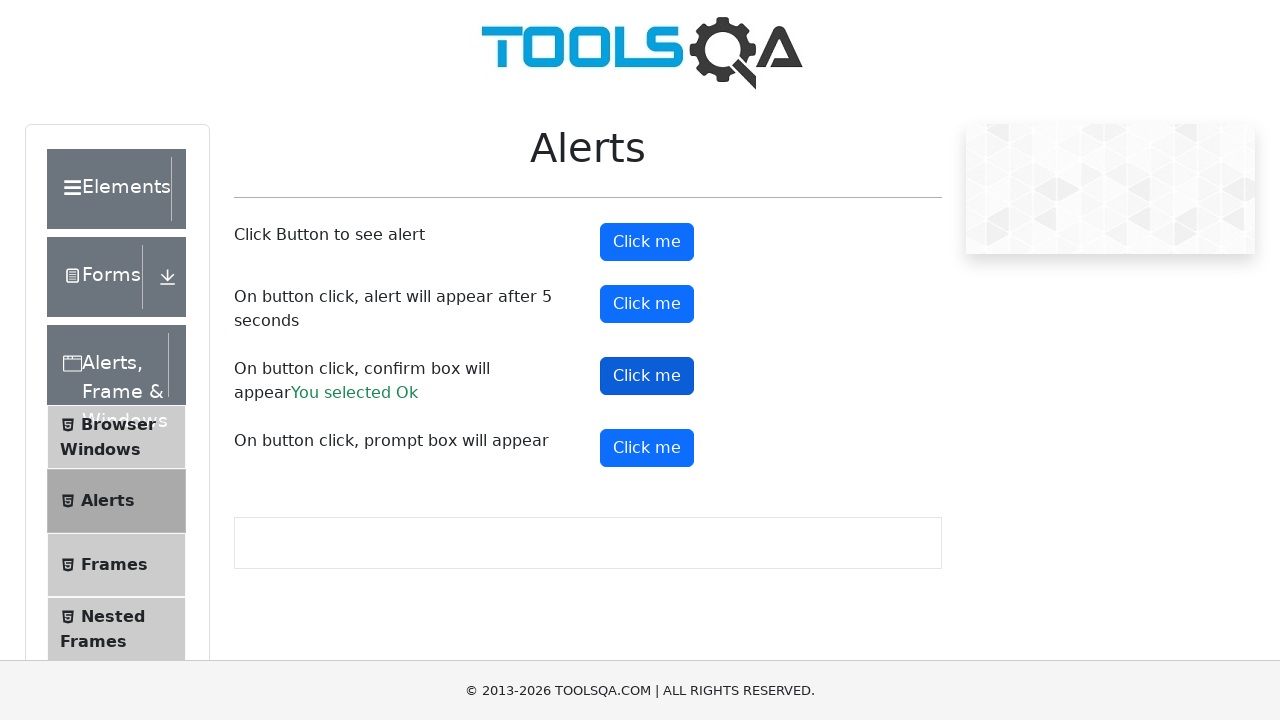

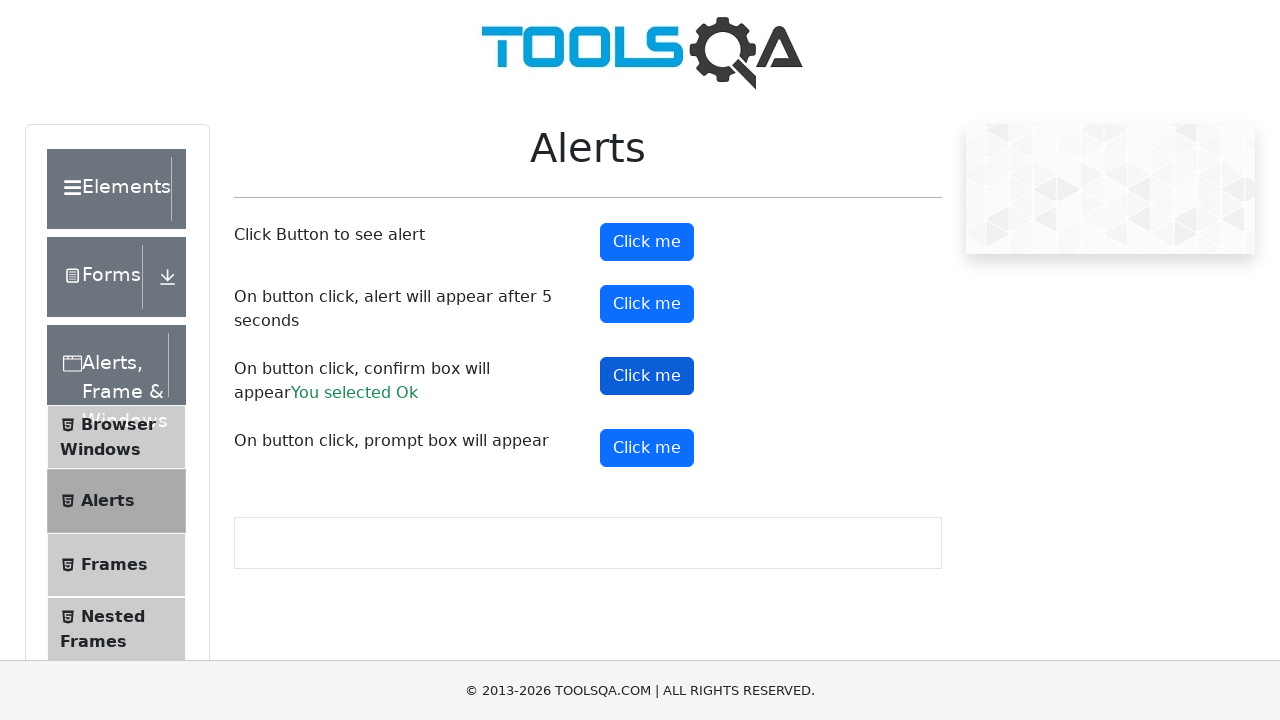